Tests table filtering by entering a search term and verifying filtered results

Starting URL: https://selectorshub.com/xpath-practice-page/

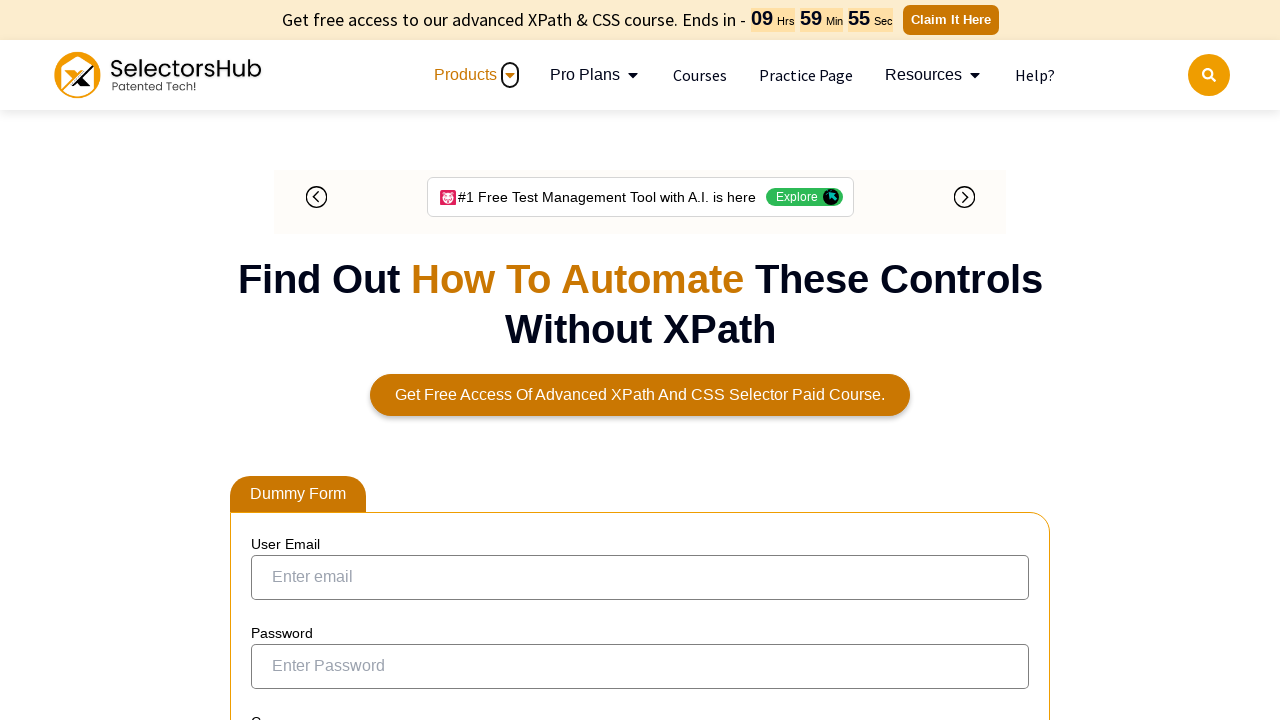

Filled table filter input with 'United States' on input[aria-controls='tablepress-1']
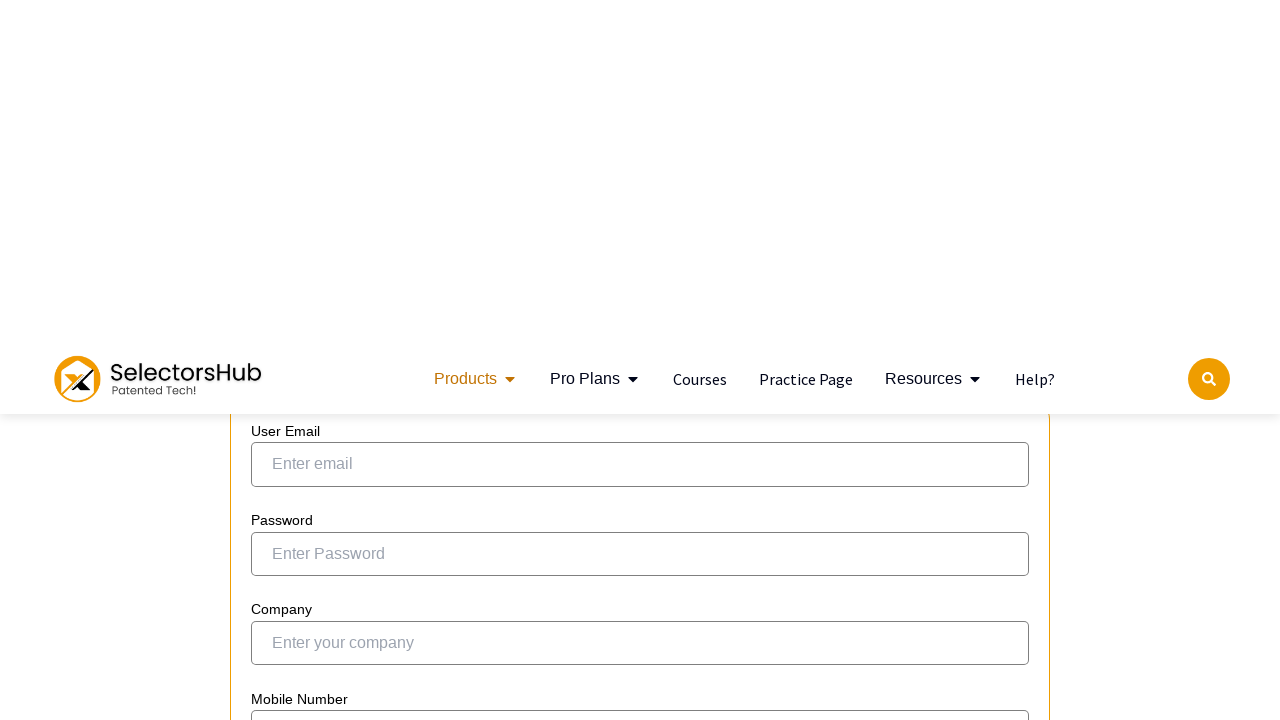

Table filtered results loaded
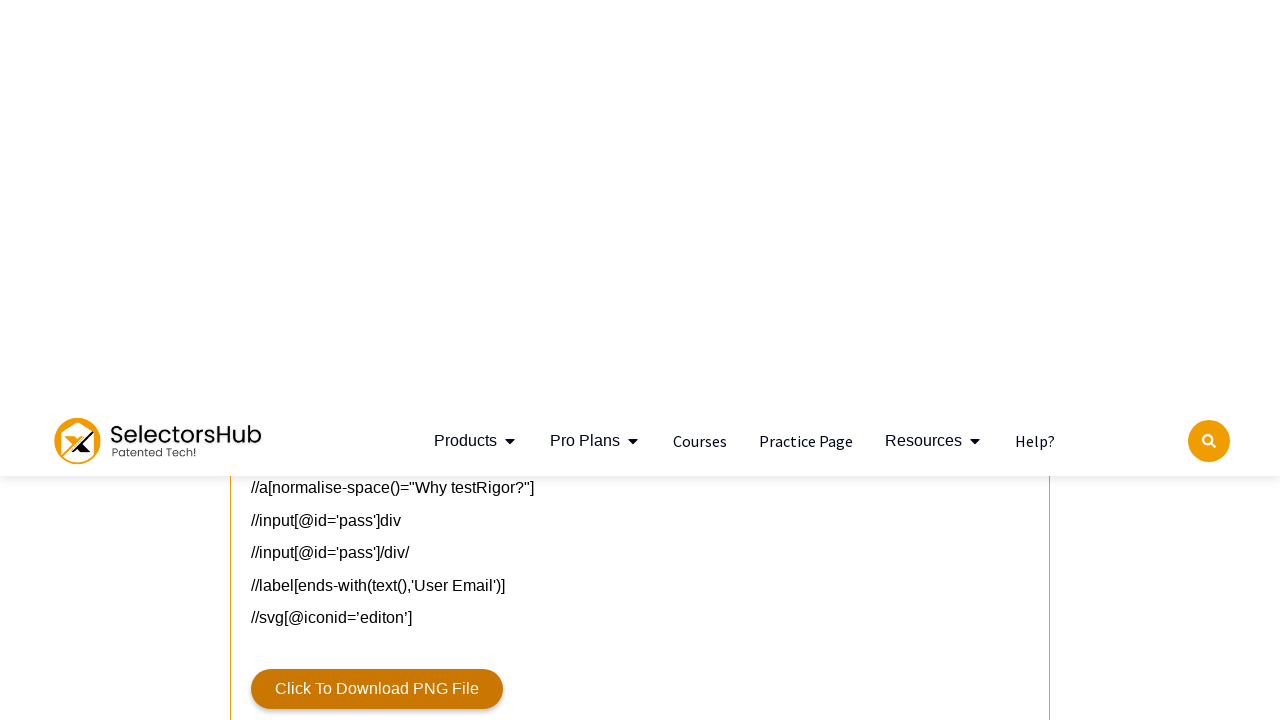

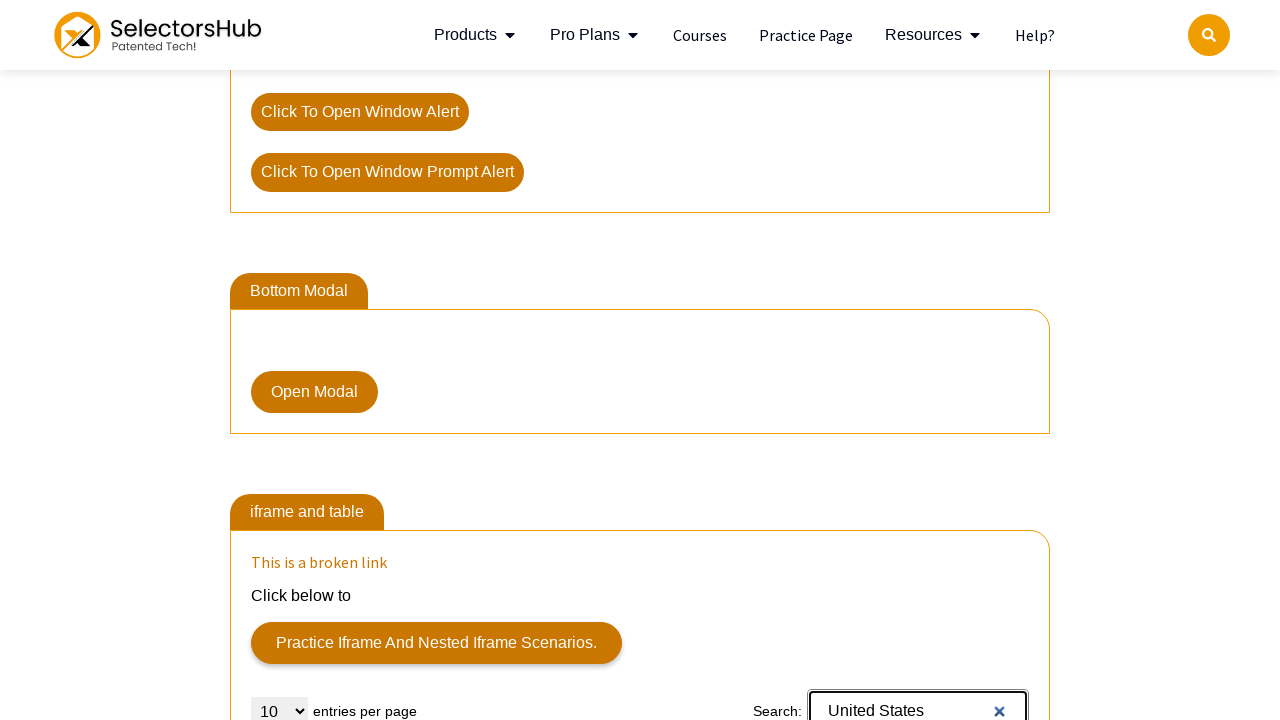